Tests form submission by filling first name, last name, and job title fields, selecting a radio button, and clicking submit

Starting URL: http://formy-project.herokuapp.com/form

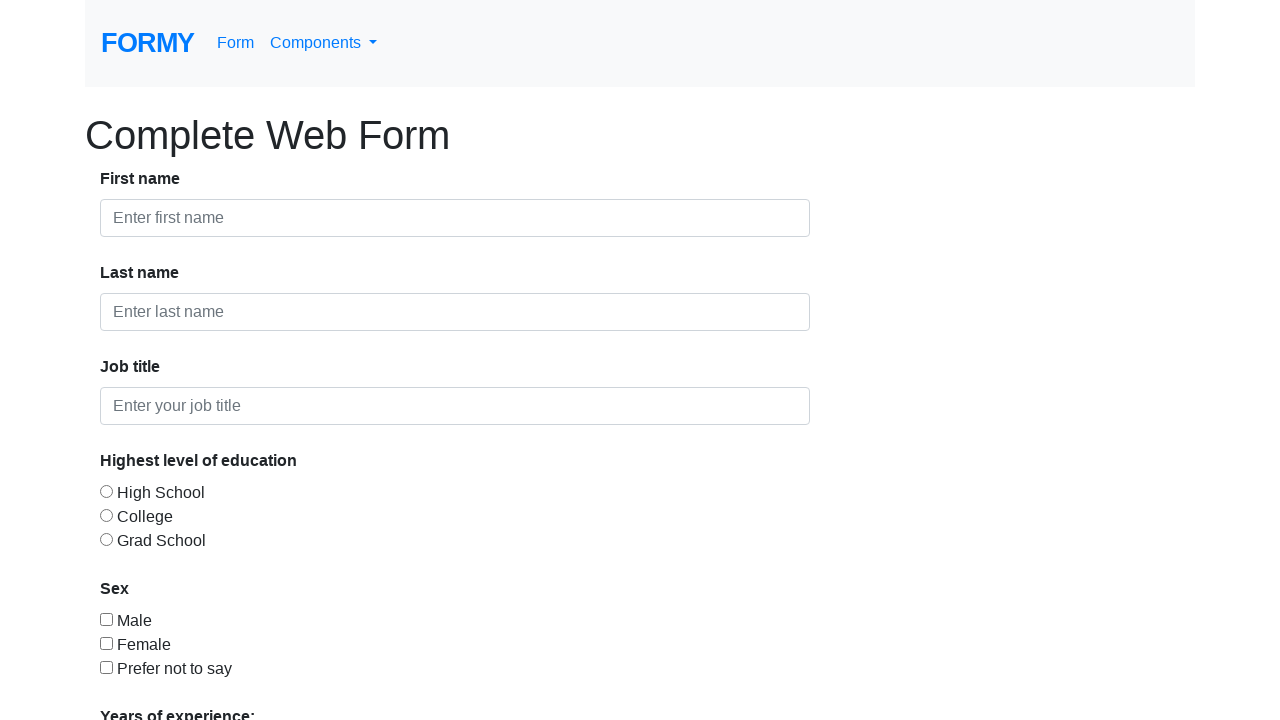

Filled first name field with 'Hamza' on #first-name
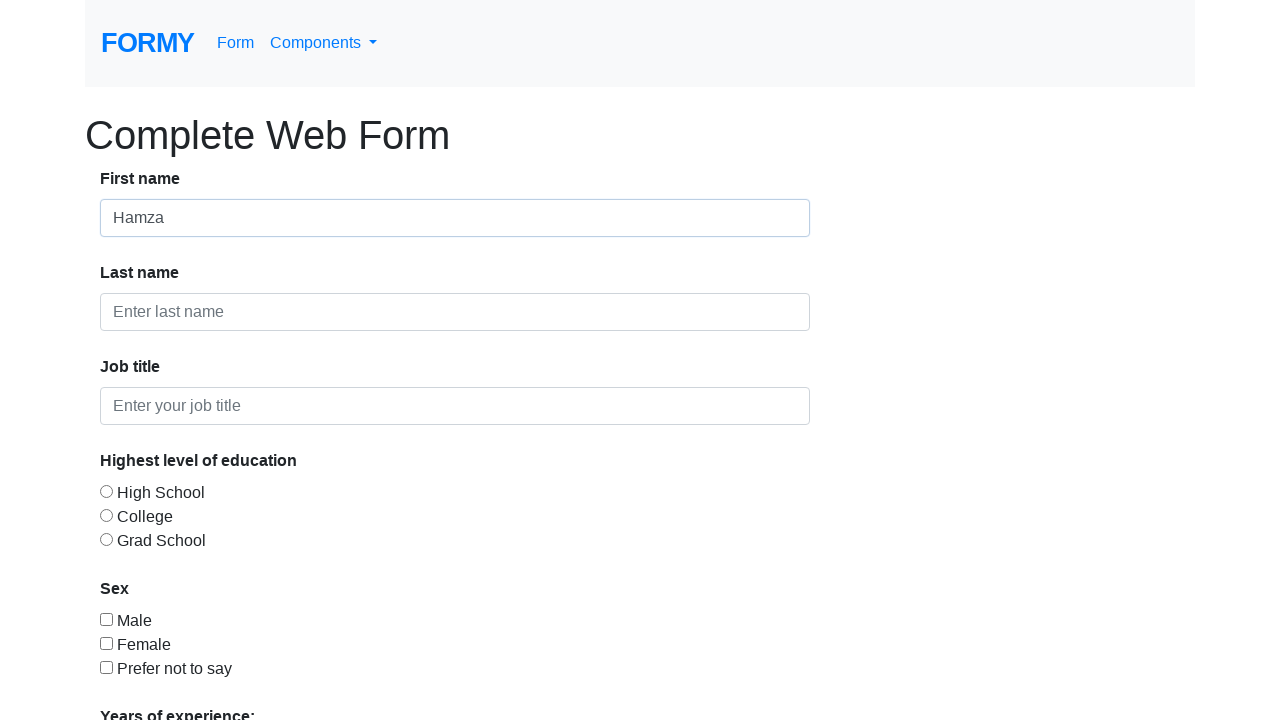

Filled last name field with 'Ayman' on #last-name
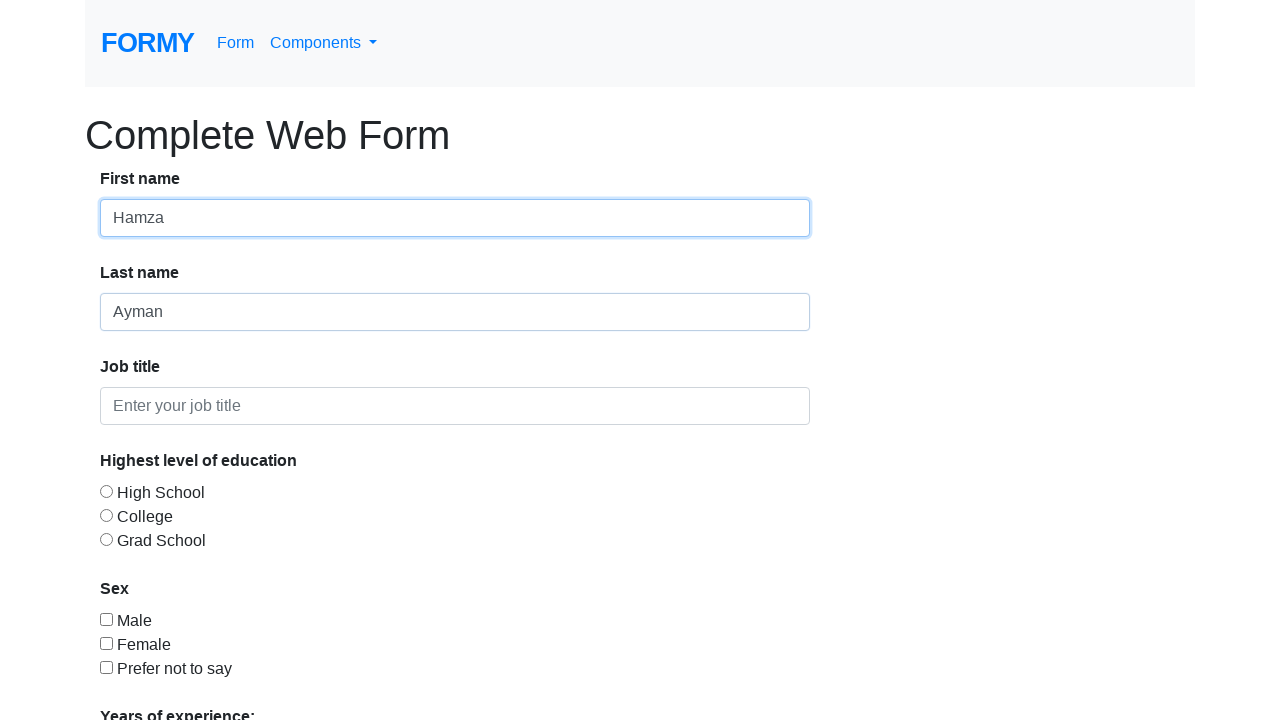

Filled job title field with 'Student' on #job-title
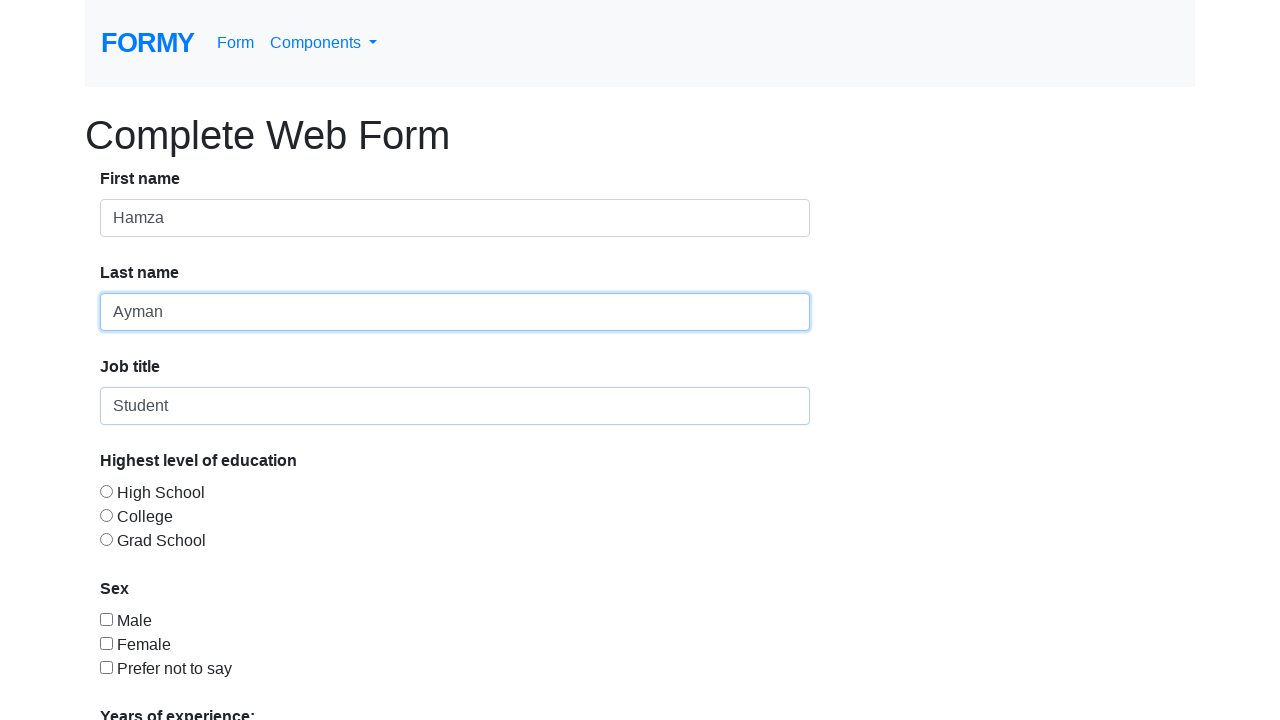

Clicked on first name field to focus at (455, 218) on #first-name
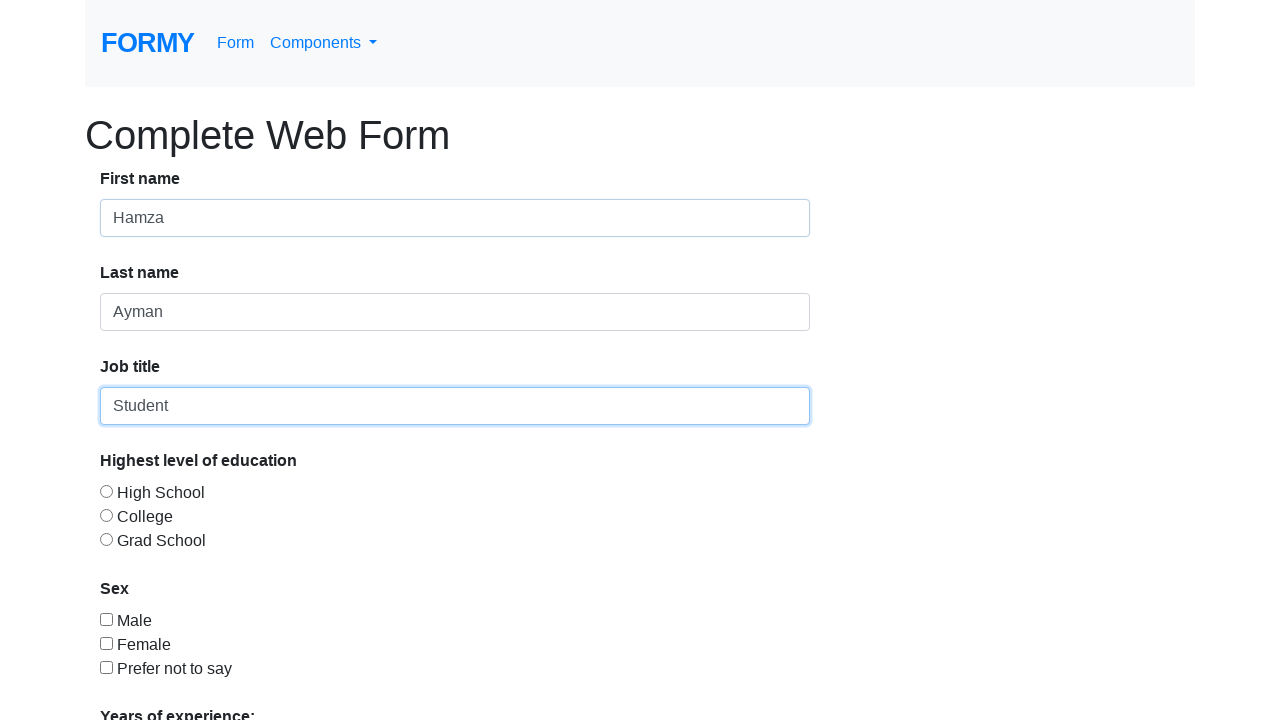

Clicked on last name field to focus at (455, 312) on #last-name
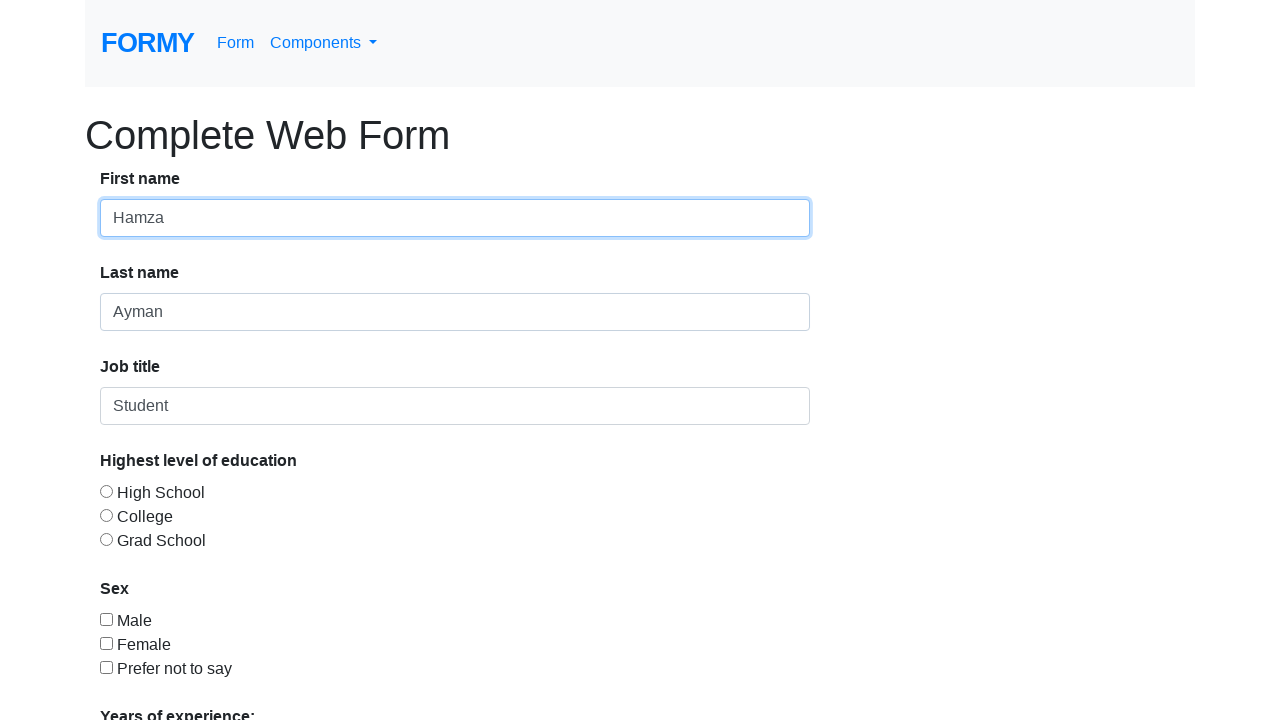

Clicked on job title field to focus at (455, 406) on #job-title
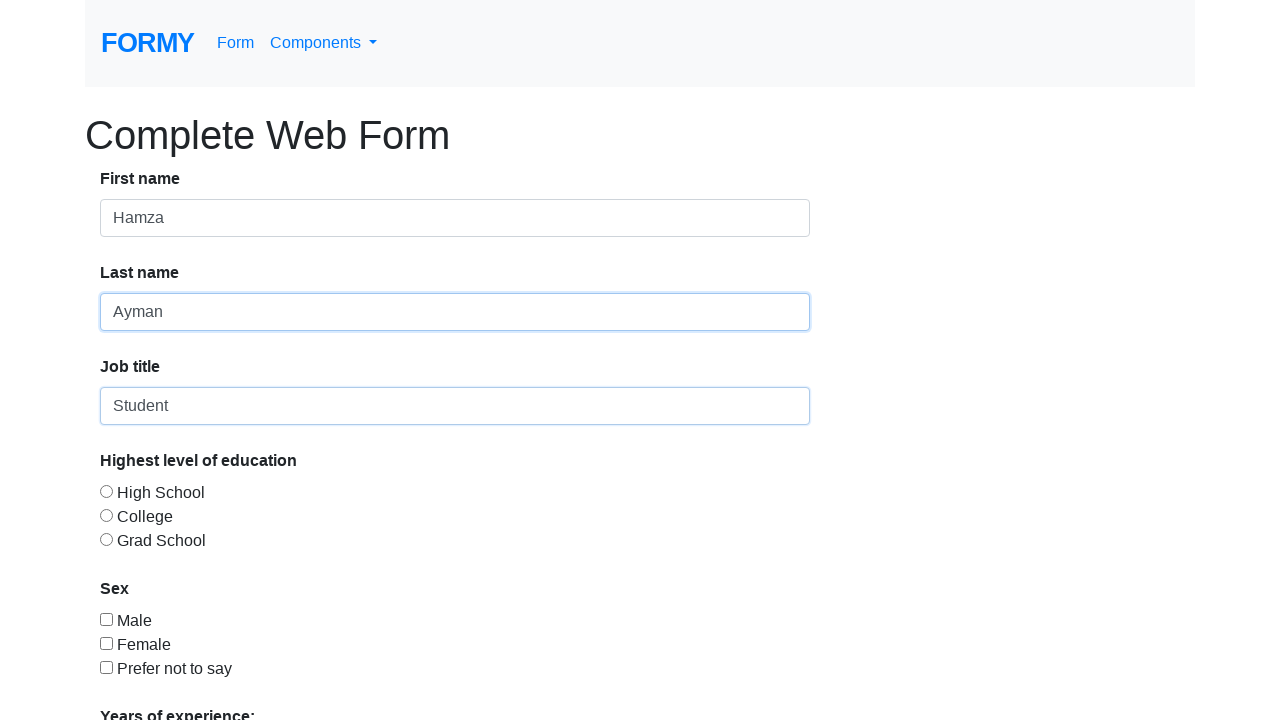

Selected radio button option 1 at (106, 491) on #radio-button-1
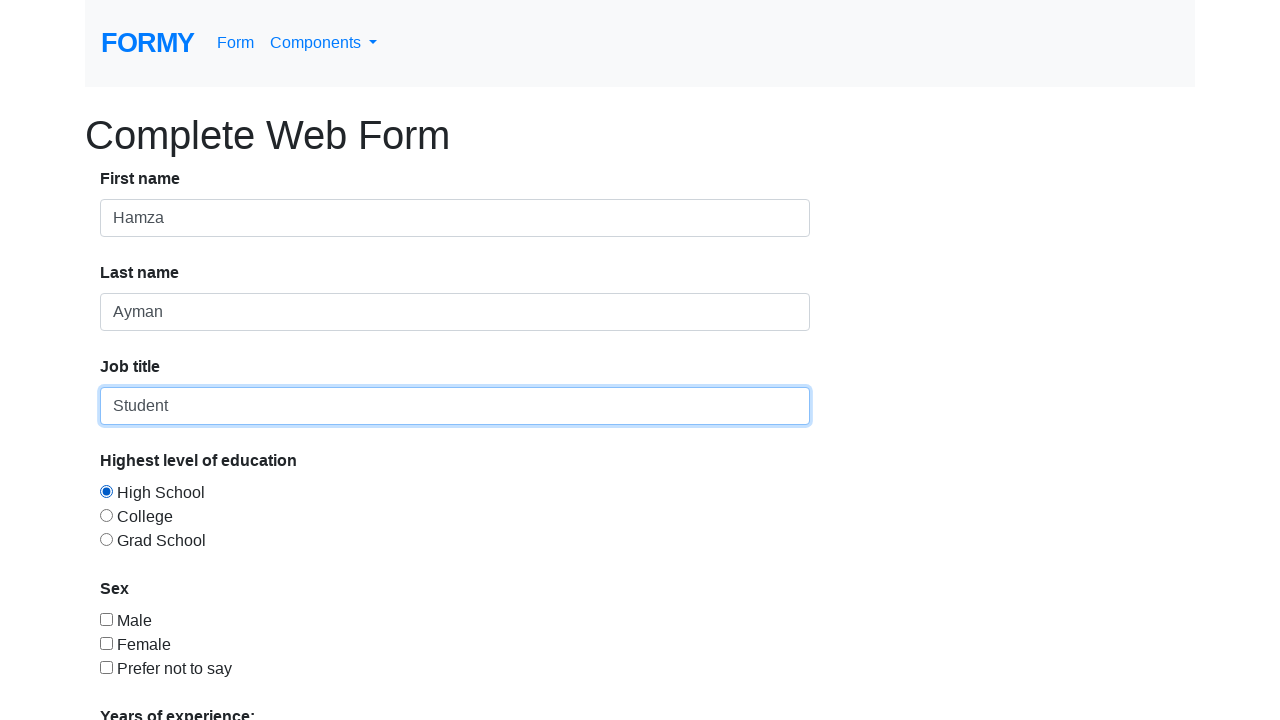

Clicked submit button to submit form at (148, 680) on xpath=//a[contains(@class, 'btn')]
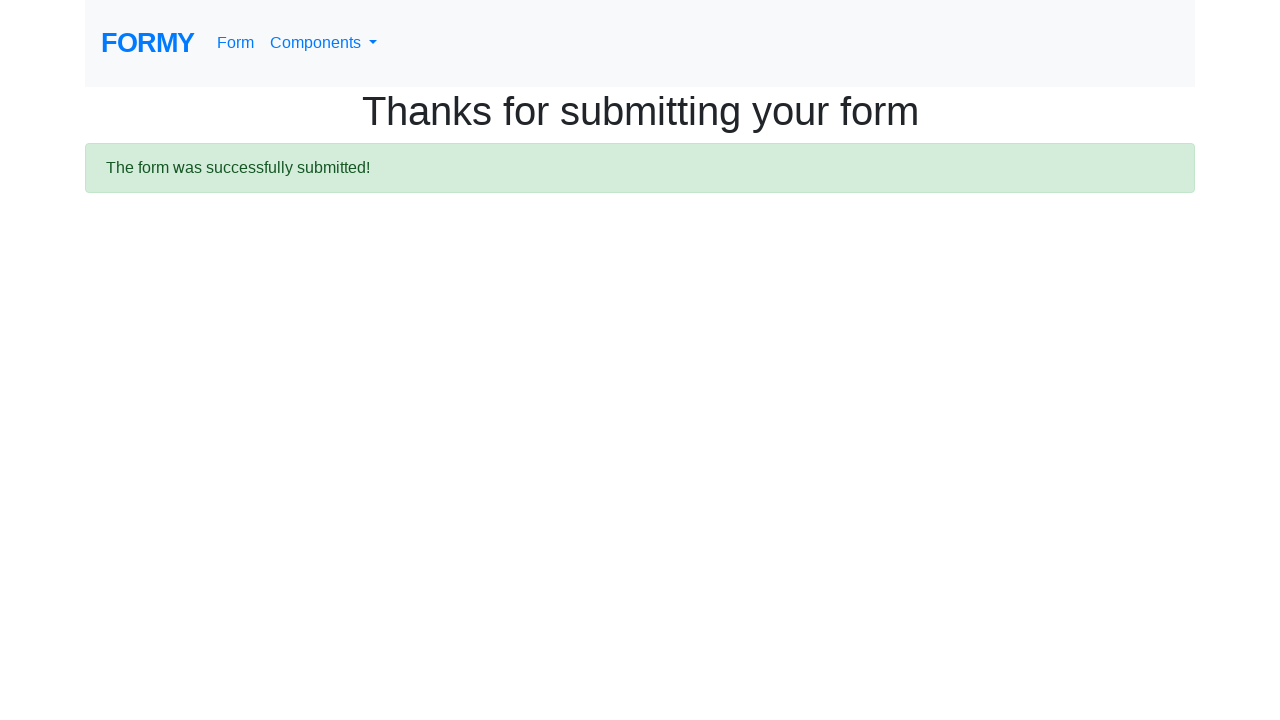

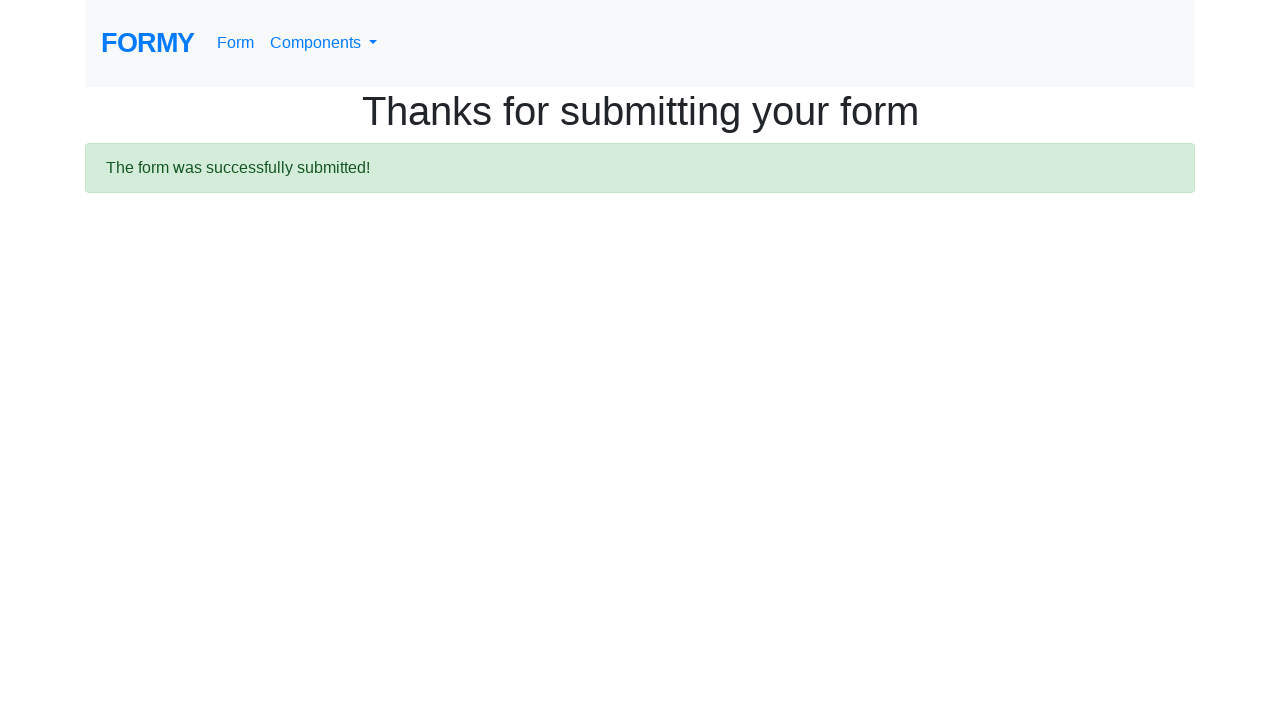